Navigates to Y Combinator website and verifies the page title

Starting URL: https://www.ycombinator.com/

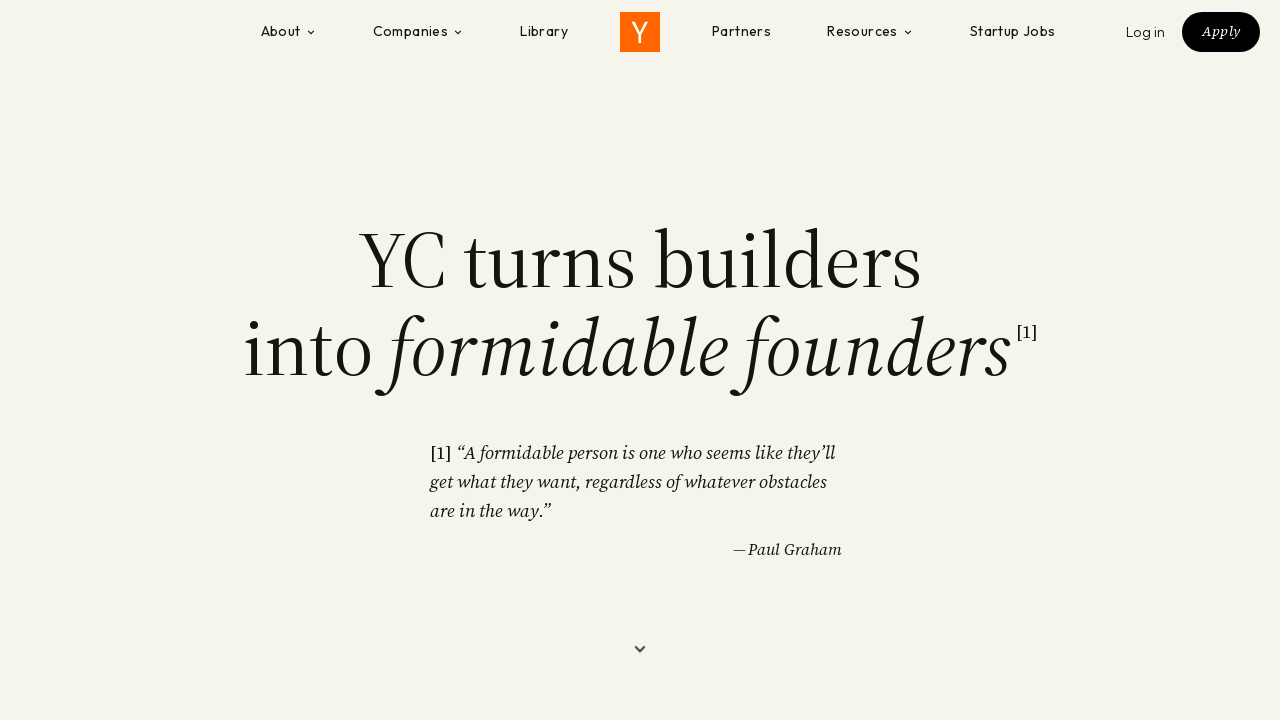

Retrieved page title from Y Combinator website
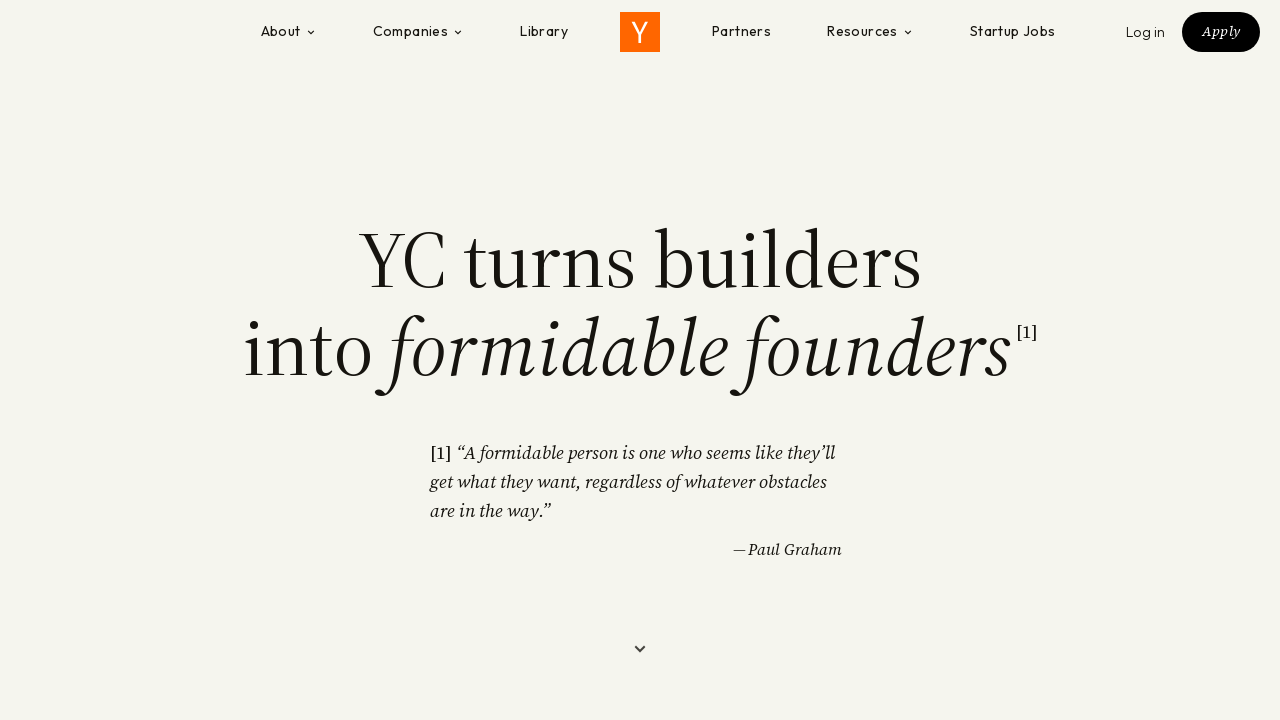

Verified page title matches 'Y Combinator'
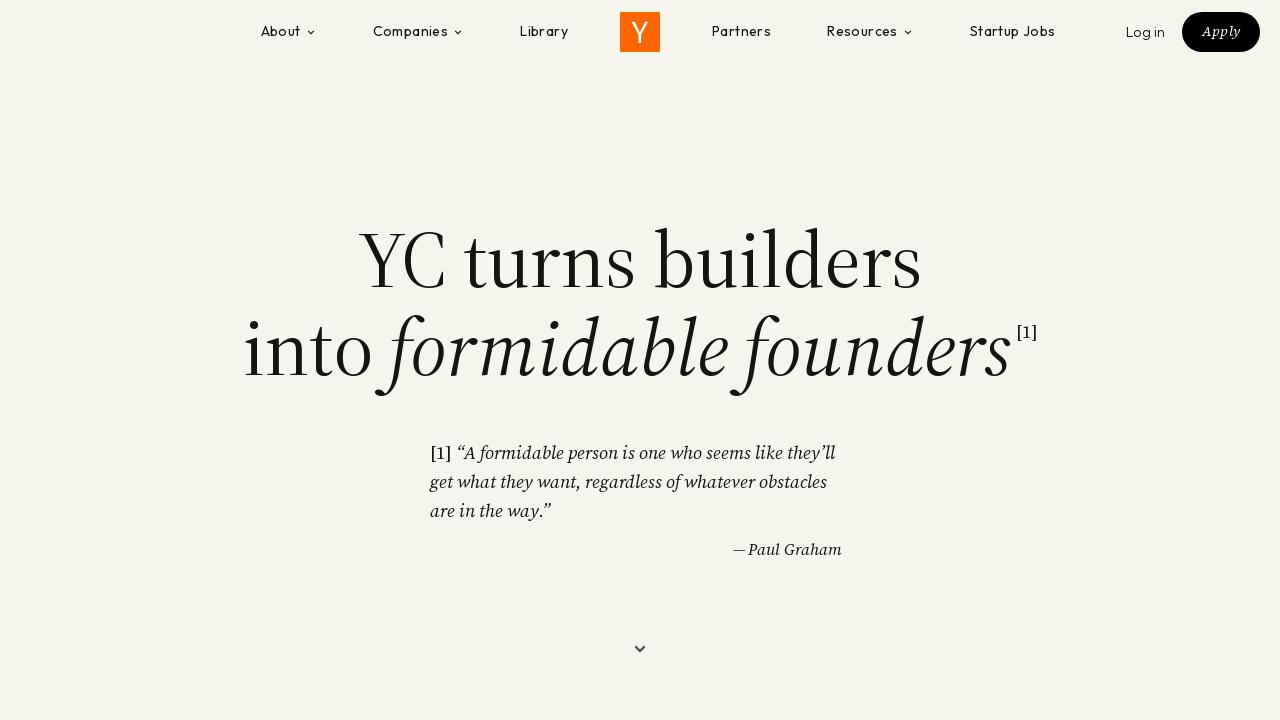

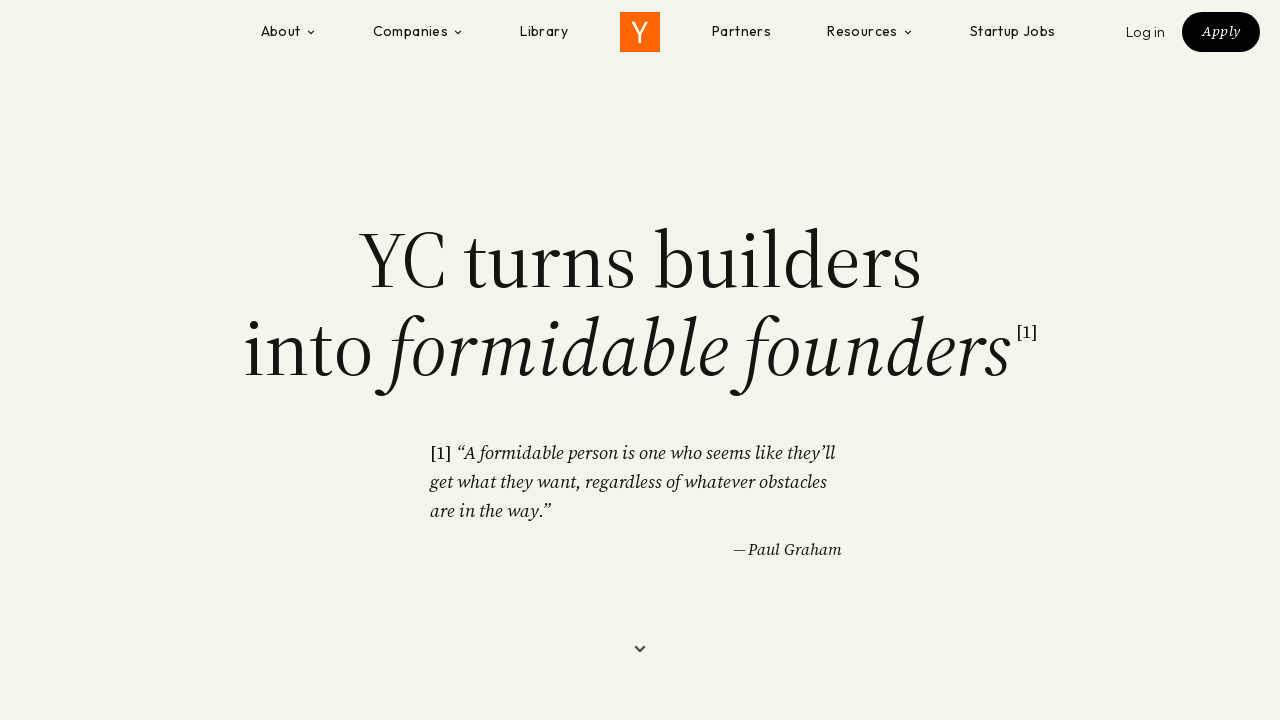